Tests number input field functionality by entering a value, clearing it, and entering a different value

Starting URL: https://the-internet.herokuapp.com/inputs

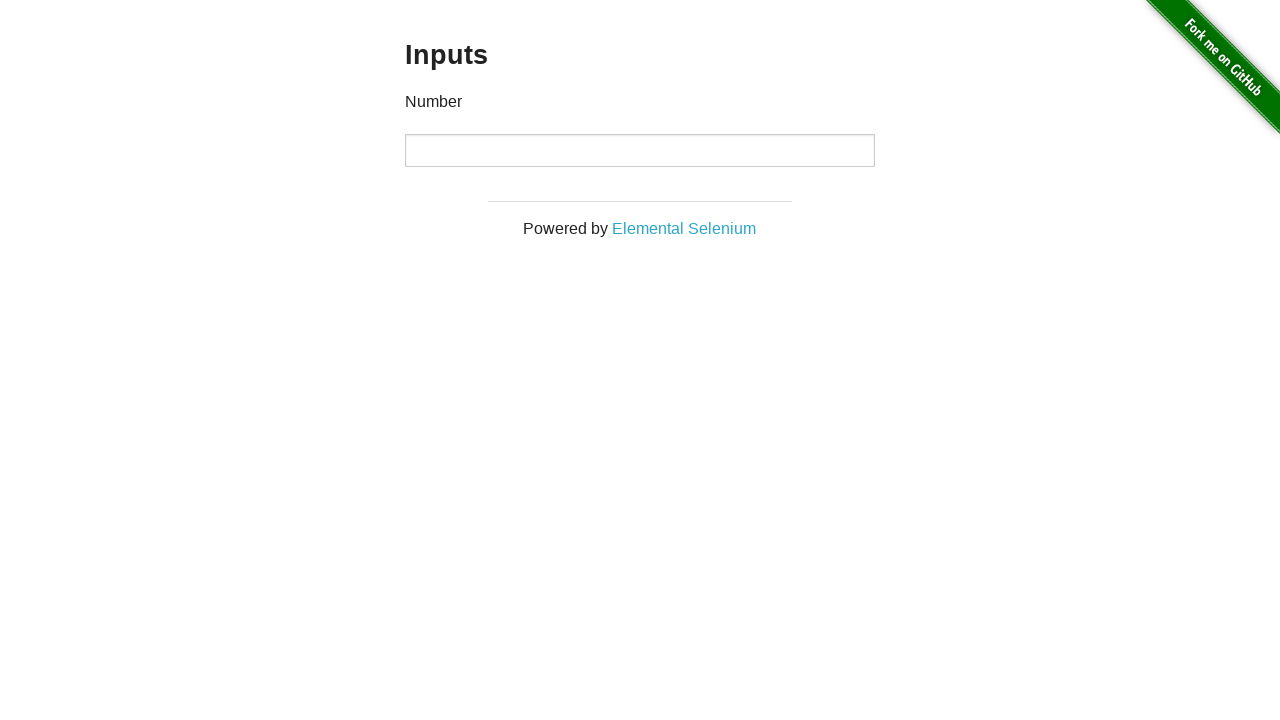

Clicked on the number input field at (640, 150) on input[type="number"]
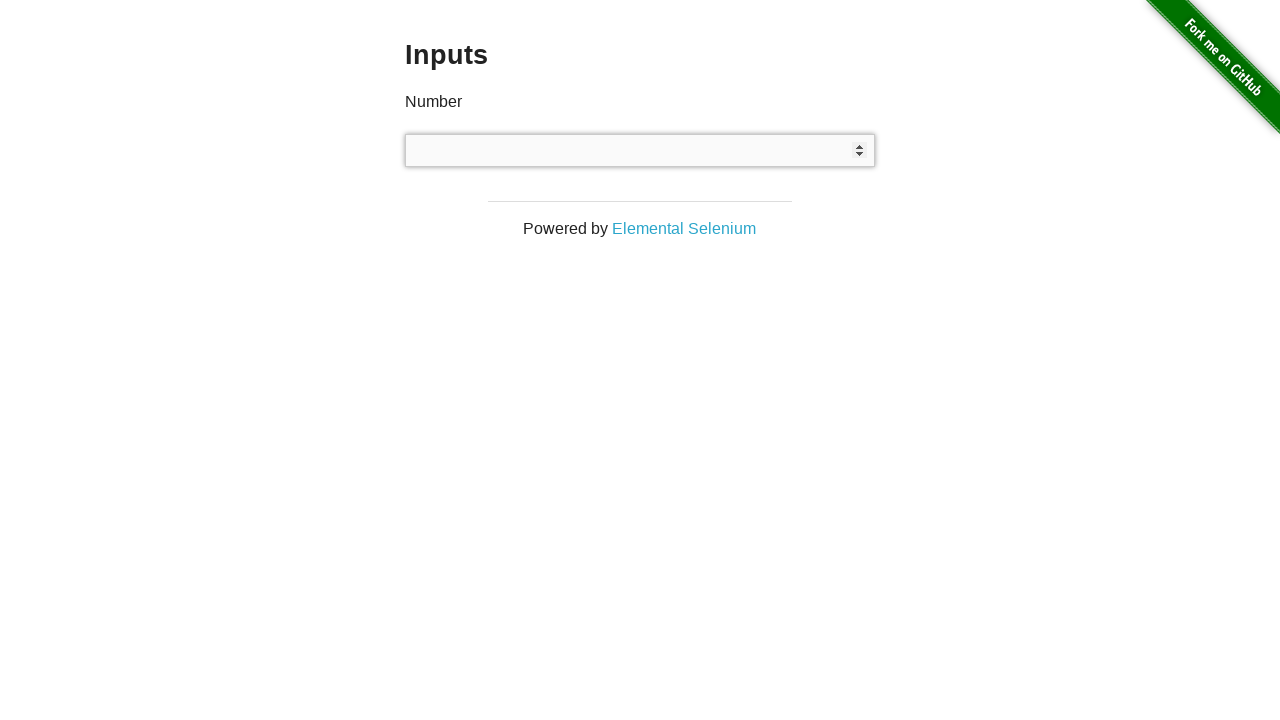

Entered first value 1000 into the number input field on input[type="number"]
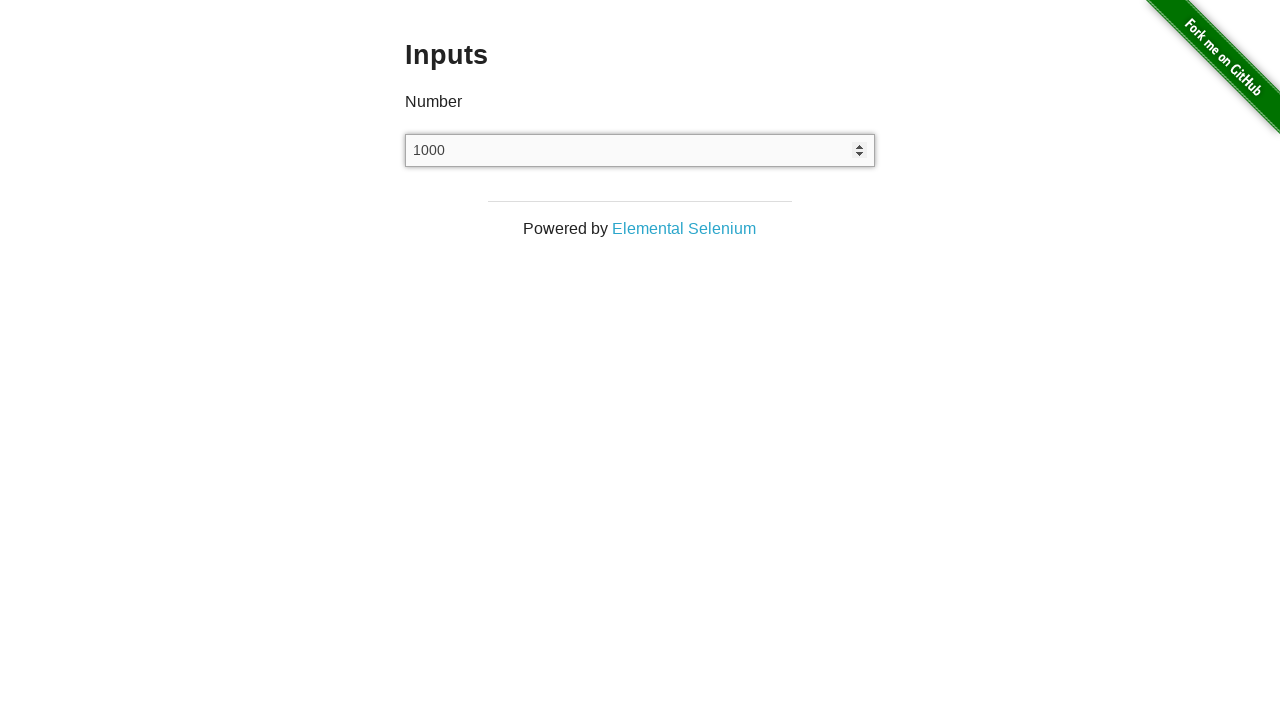

Cleared the number input field on input[type="number"]
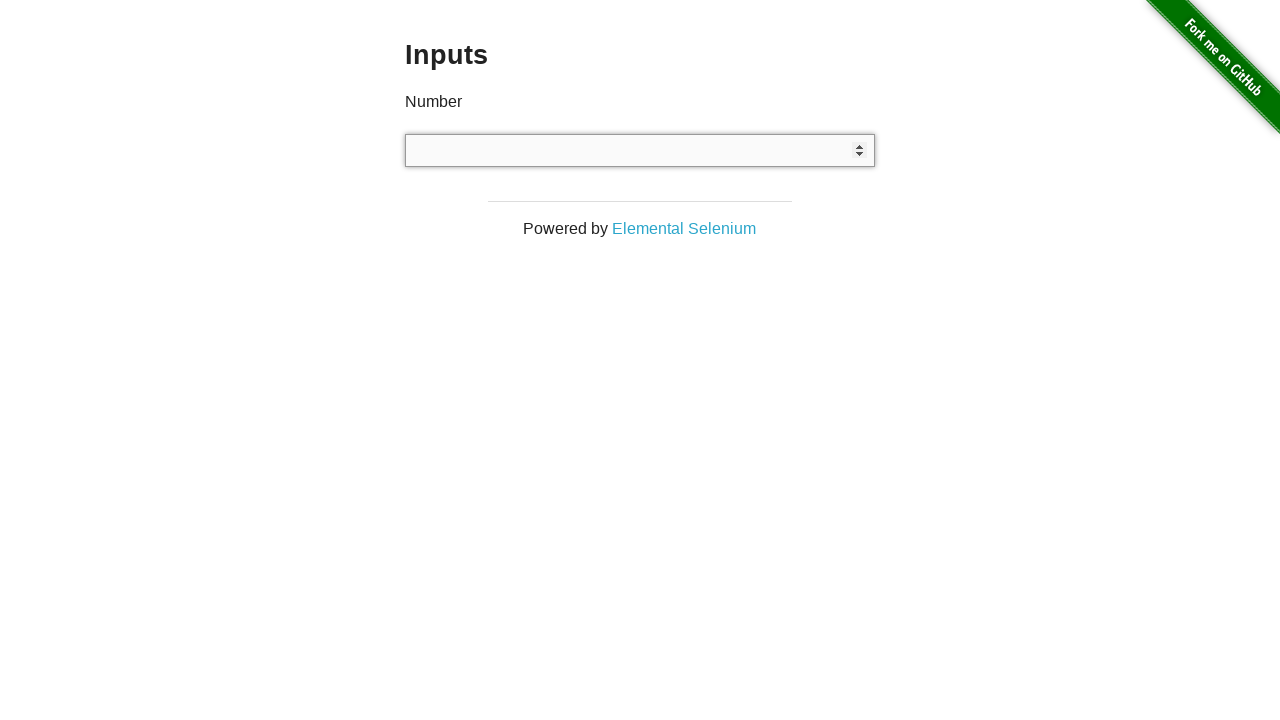

Entered second value 999 into the number input field on input[type="number"]
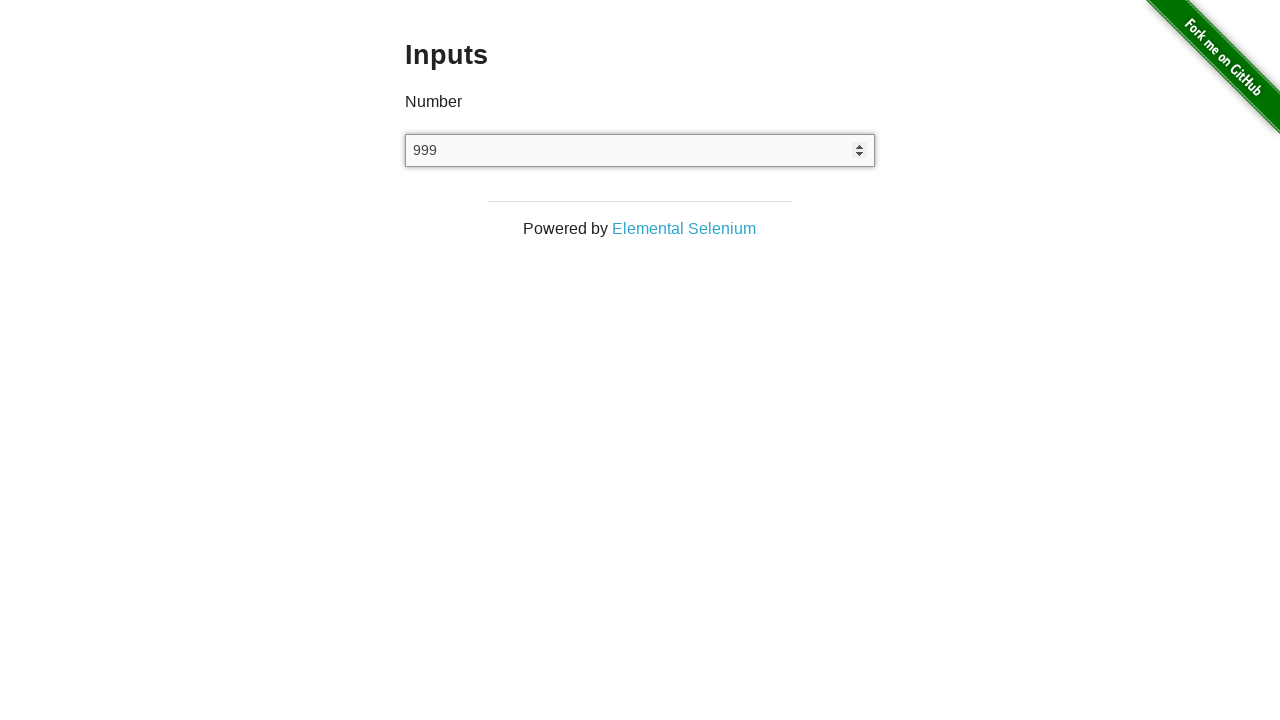

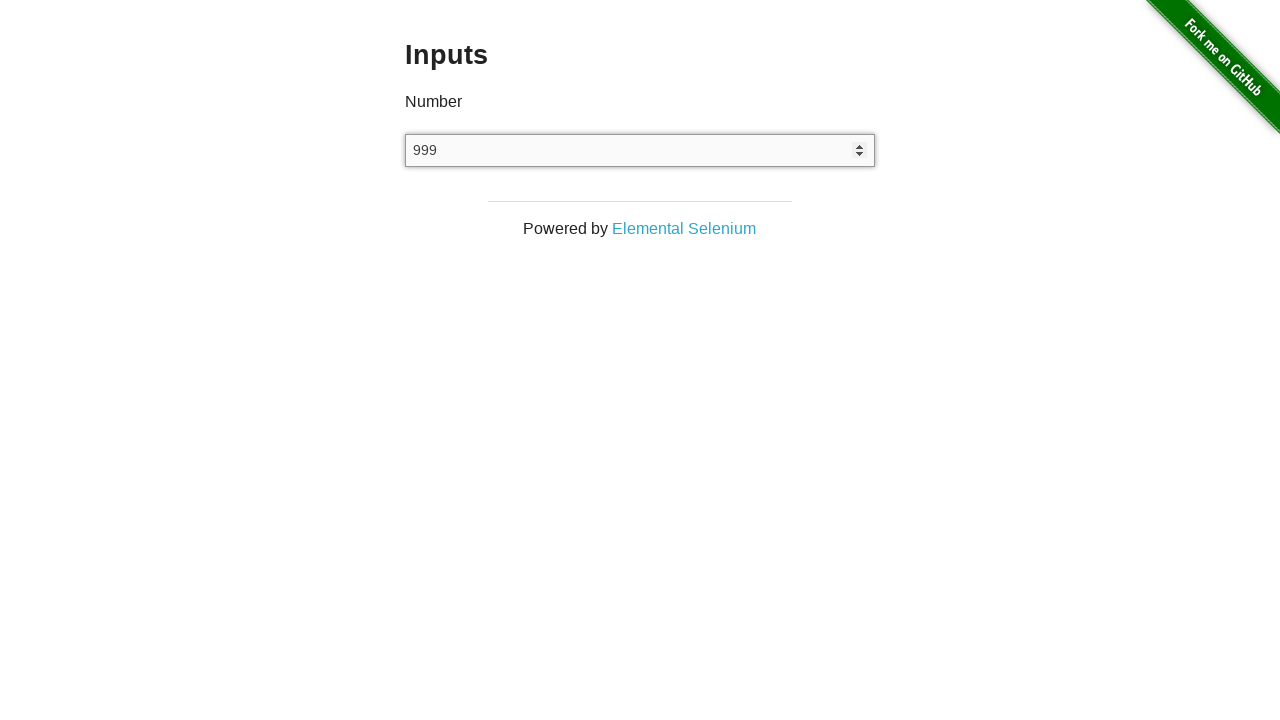